Tests form submission by clicking the submit button and verifying navigation to success page

Starting URL: https://bonigarcia.dev/selenium-webdriver-java/web-form.html

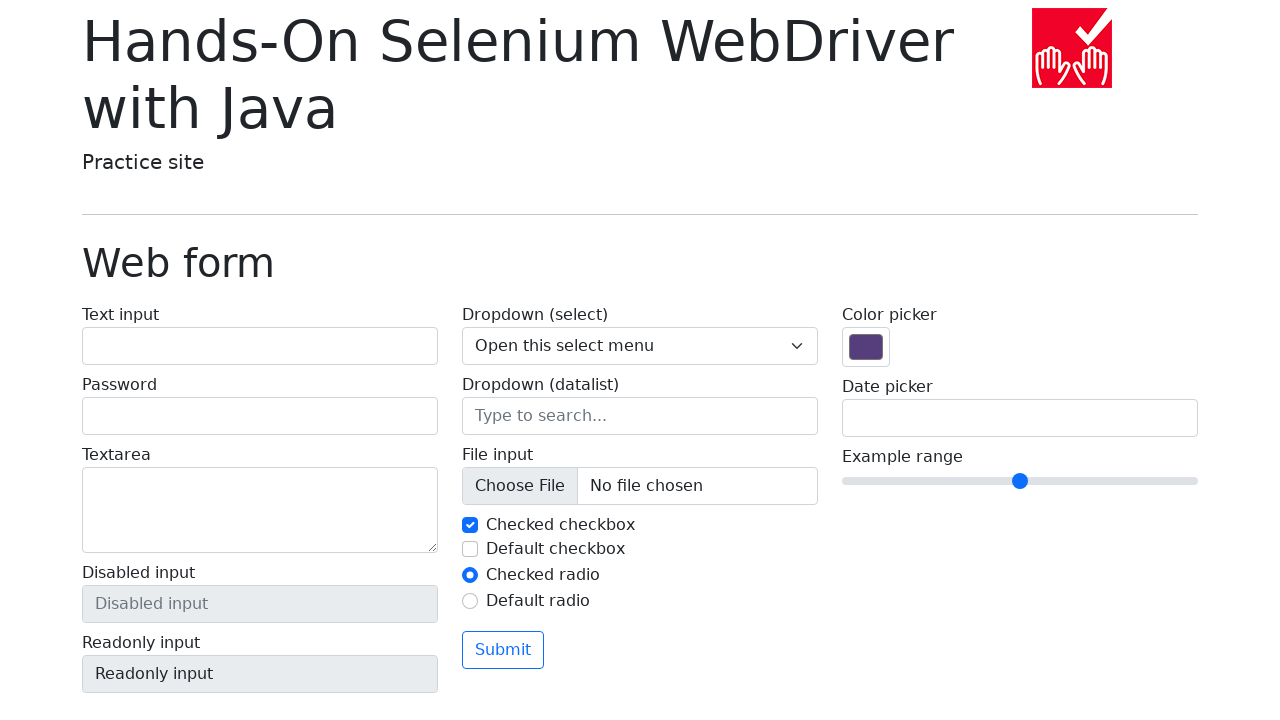

Clicked the submit button on the form at (503, 650) on button
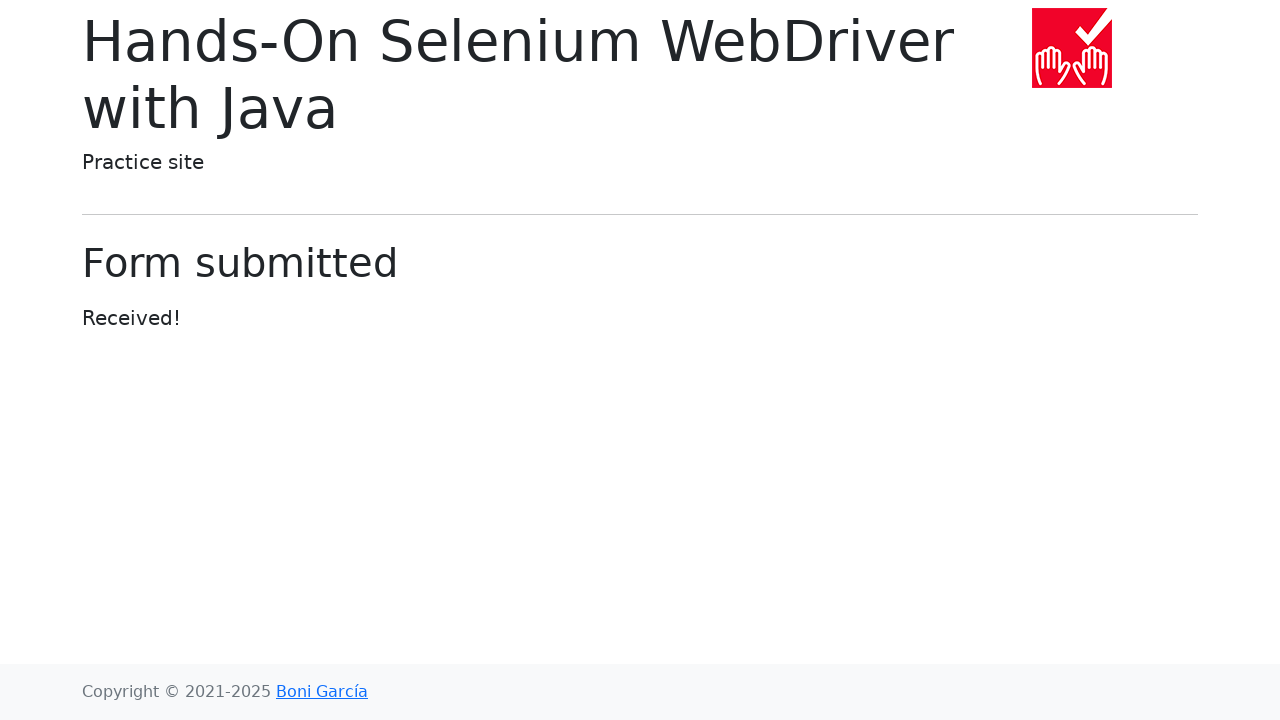

Navigation to success page completed - URL changed to submitted-form.html
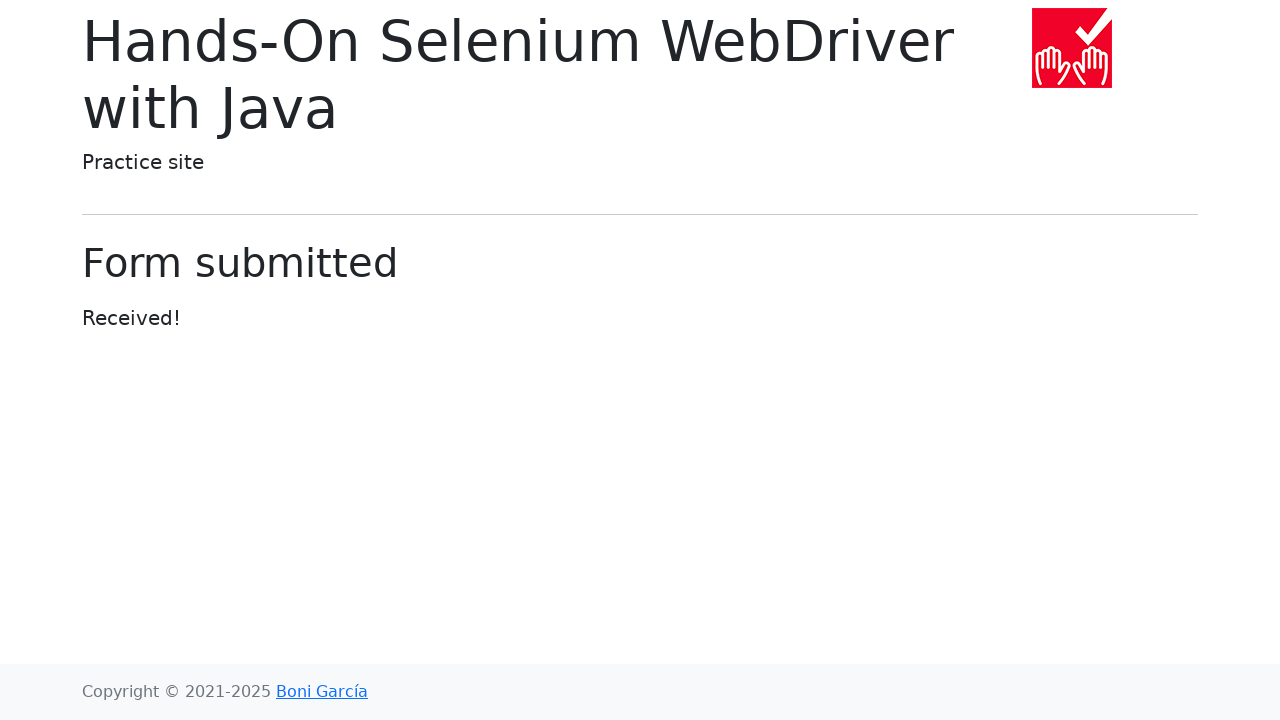

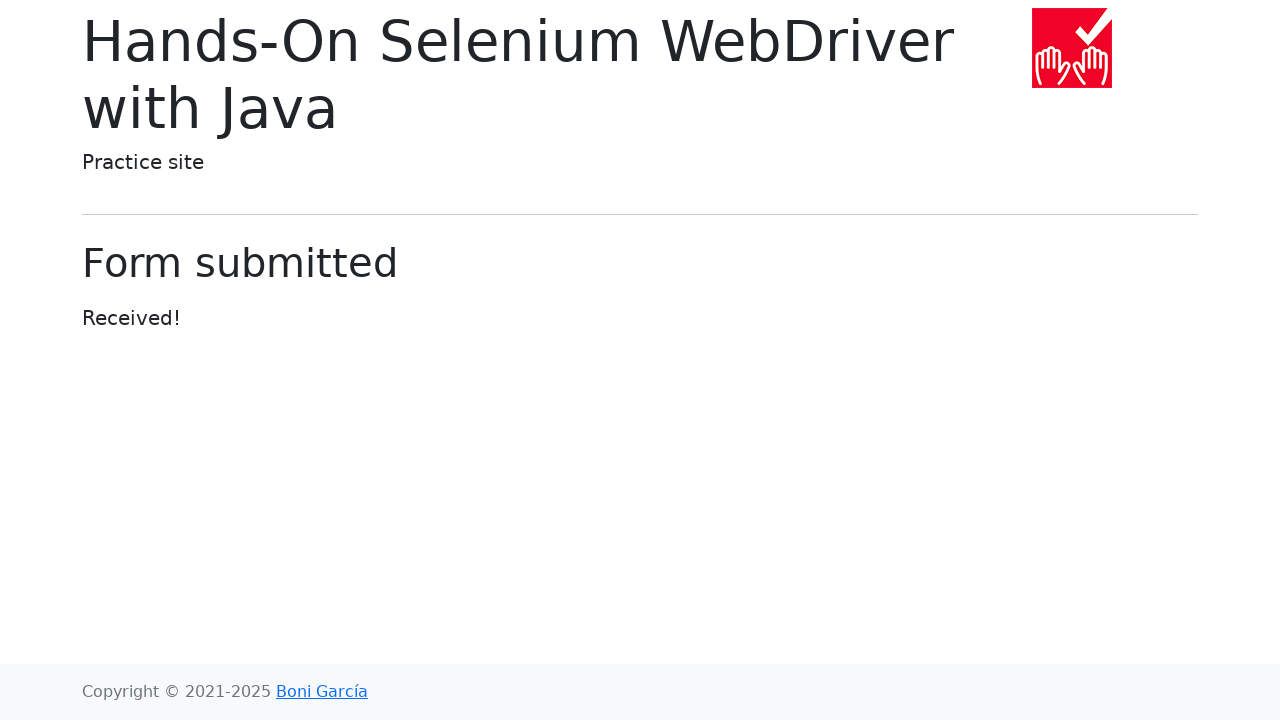